Tests a wait scenario where a button becomes clickable after a delay, clicks it, and verifies a success message appears

Starting URL: http://suninjuly.github.io/wait2.html

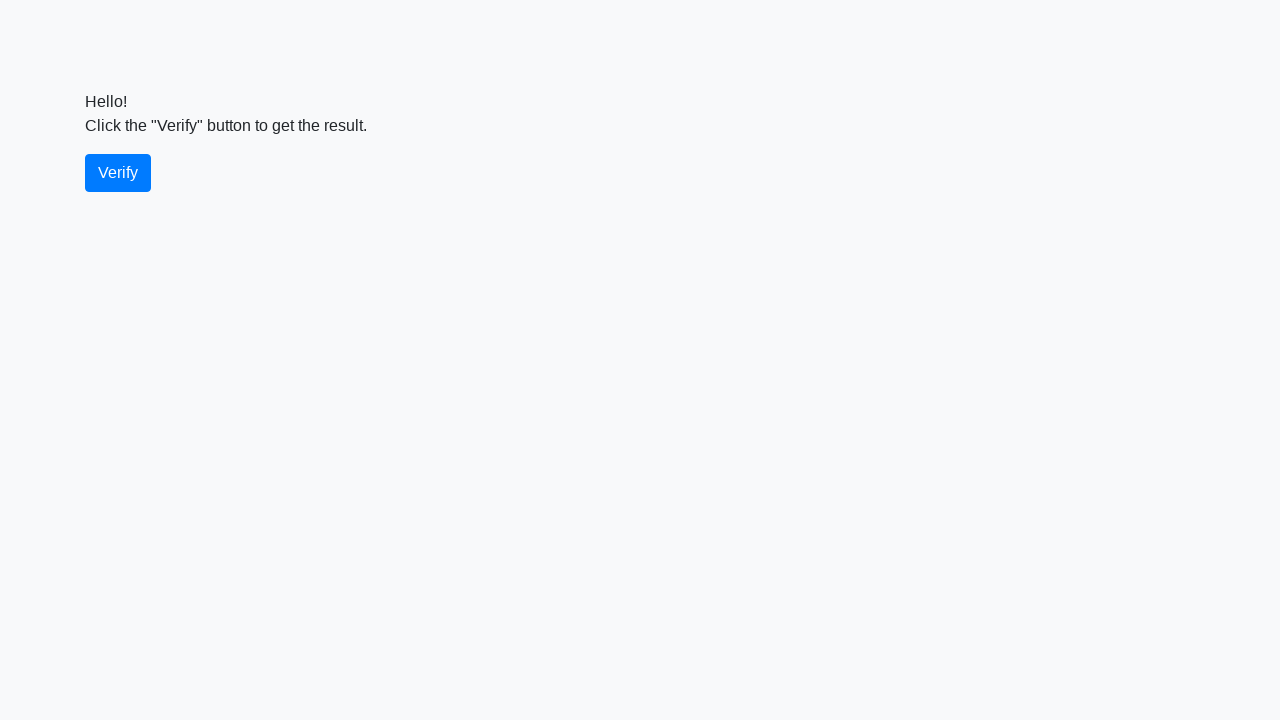

Waited for verify button to become visible
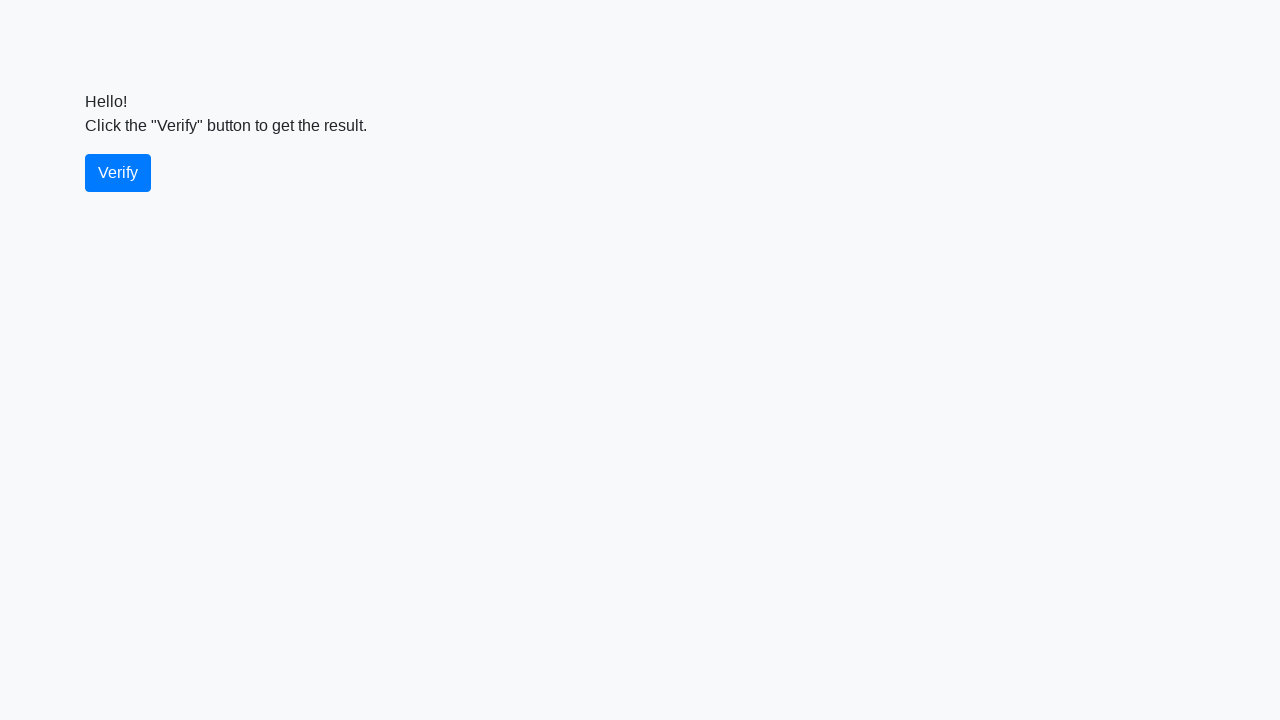

Clicked the verify button at (118, 173) on #verify
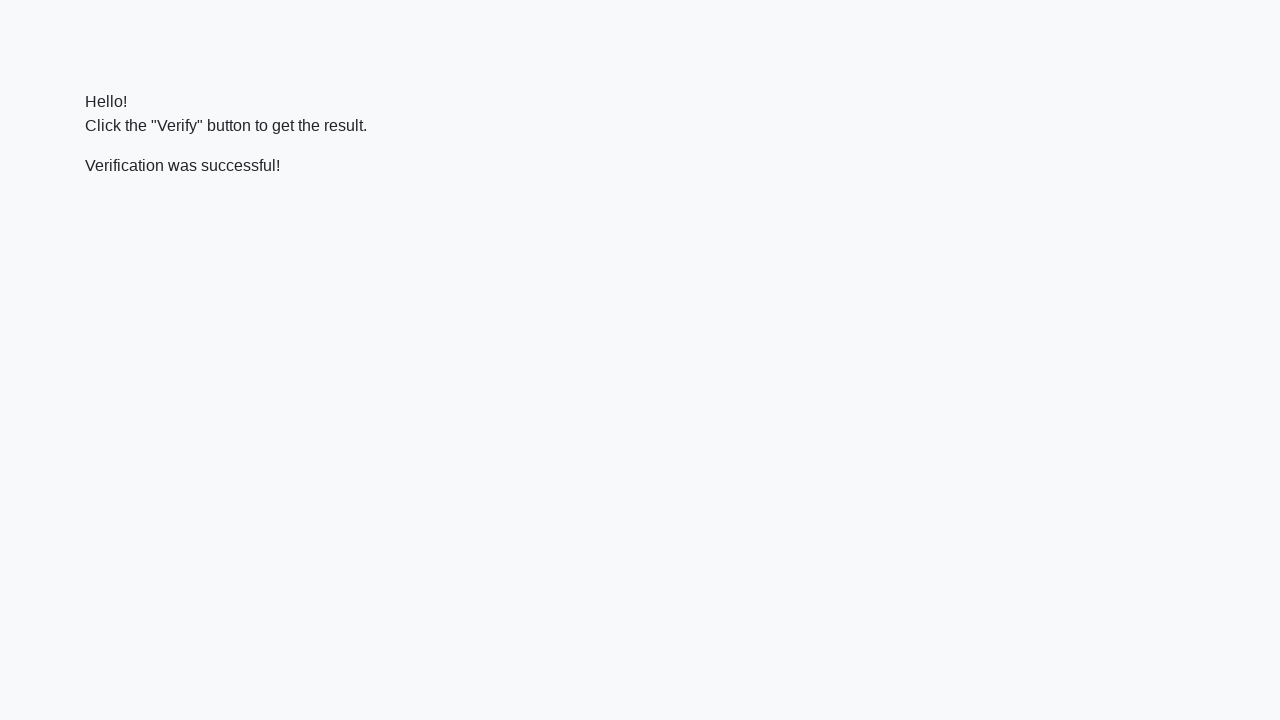

Success message element appeared
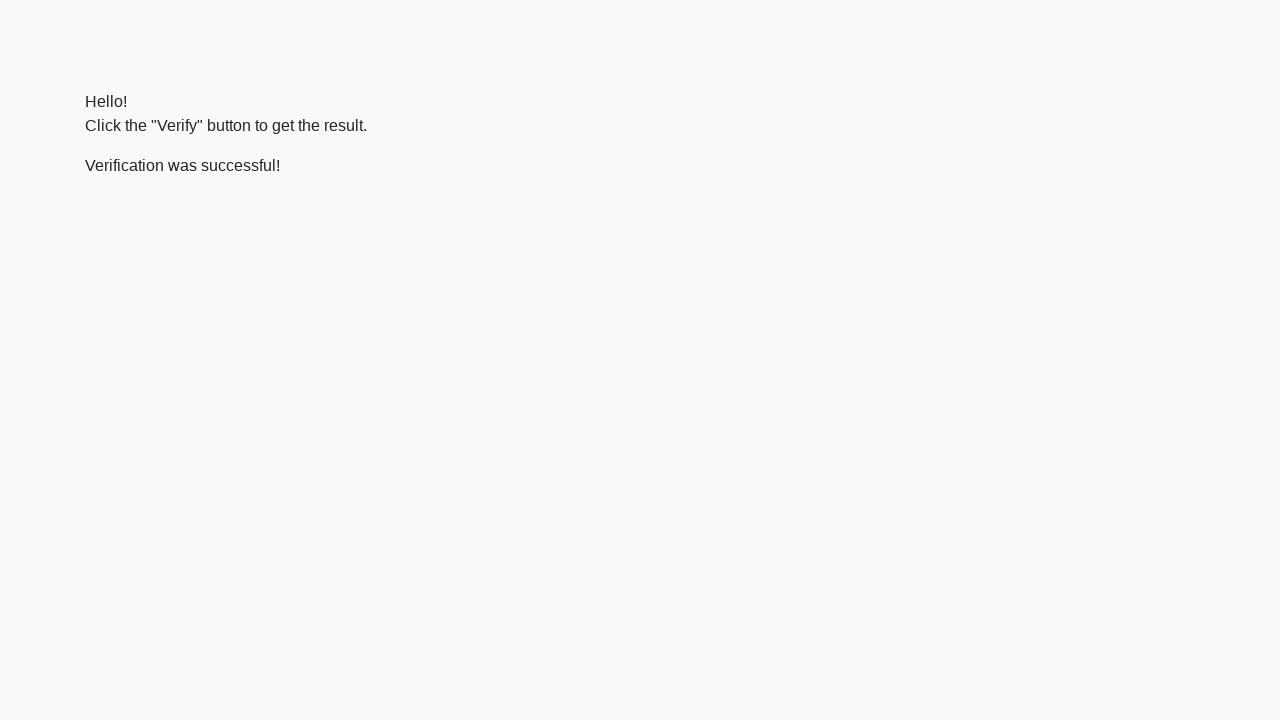

Located the success message element
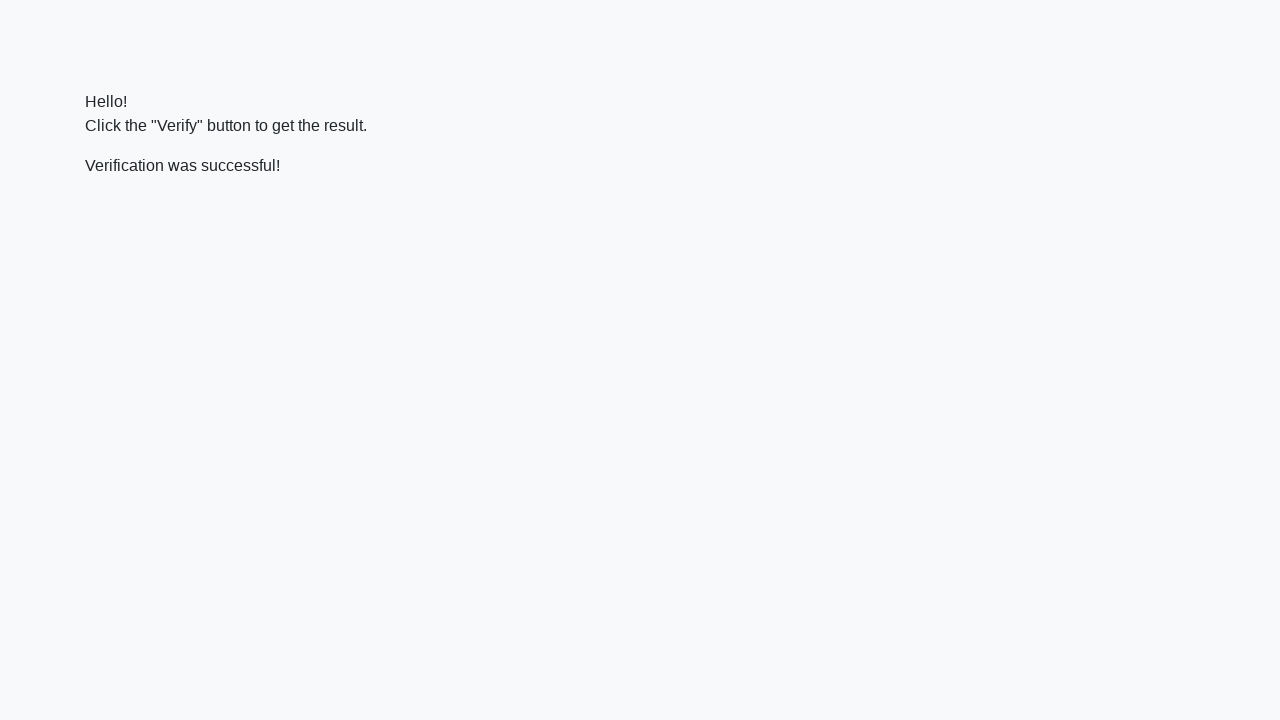

Verified that success message contains 'successful'
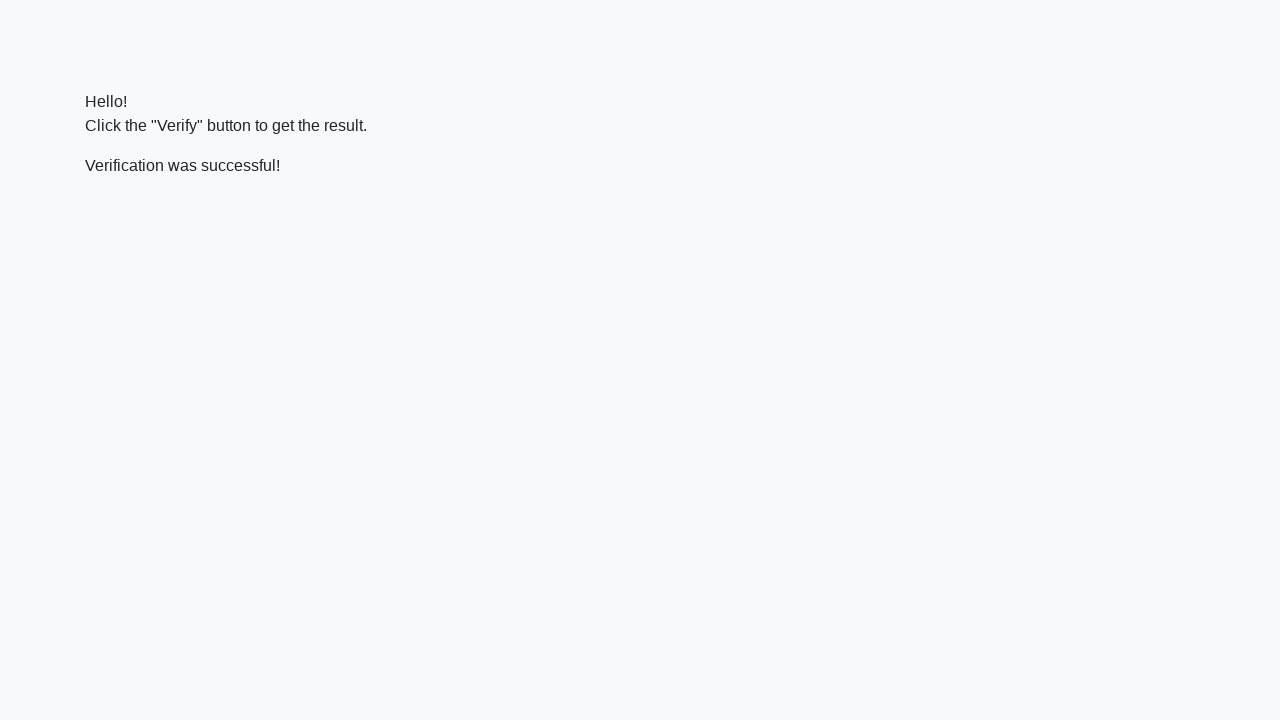

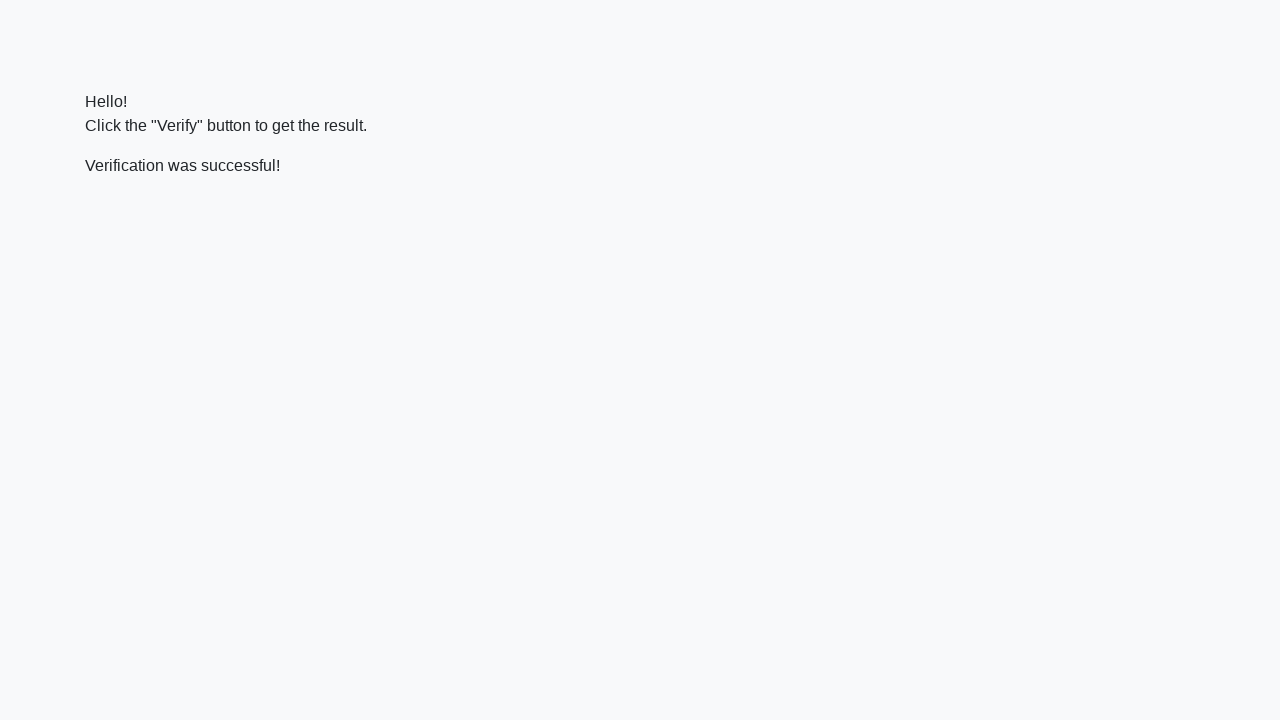